Tests dynamic controls with explicit waits by clicking Remove button, waiting for "It's gone!" message, clicking Add button, and waiting for "It's back" message

Starting URL: https://the-internet.herokuapp.com/dynamic_controls

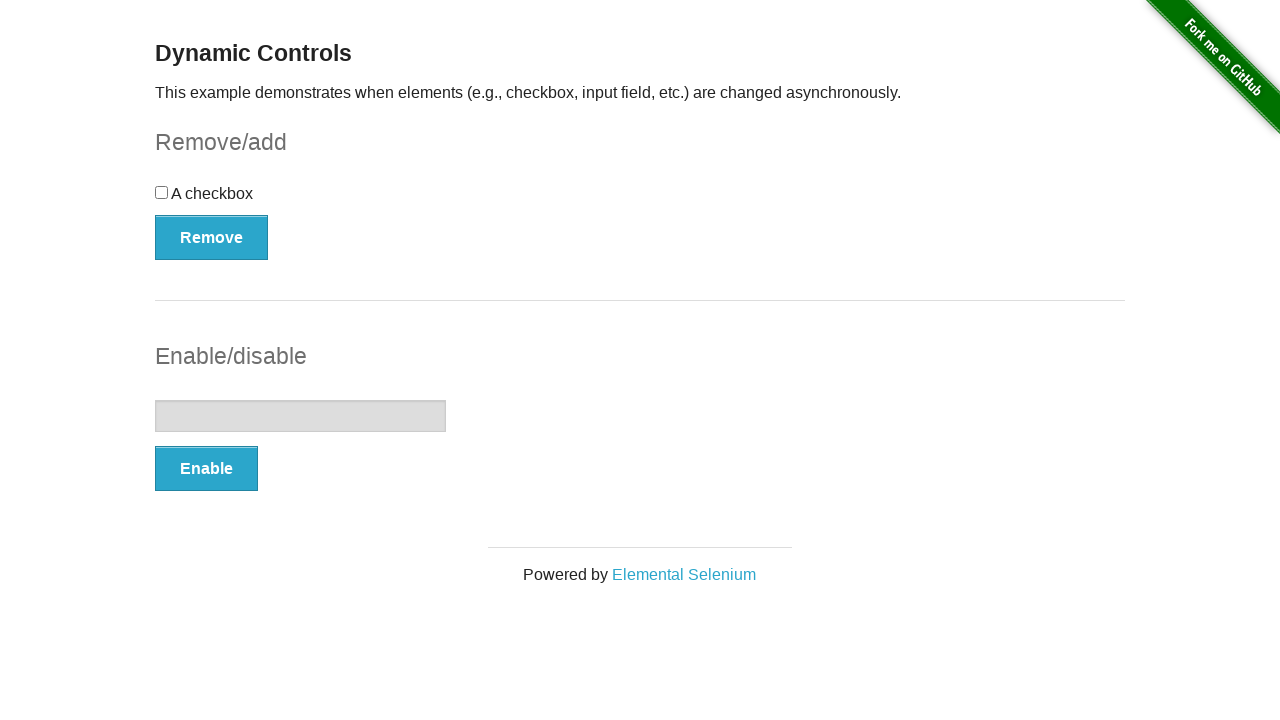

Clicked Remove button to trigger dynamic control removal at (212, 237) on text='Remove'
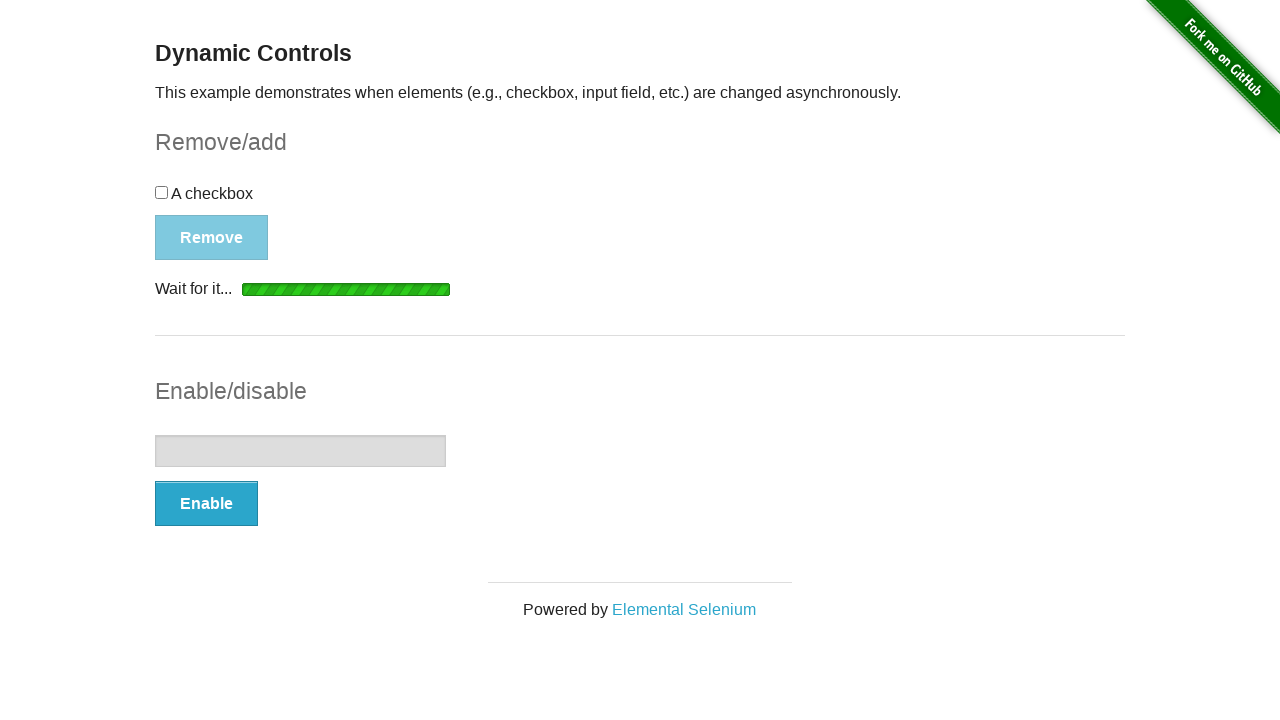

Waited for and confirmed 'It's gone!' message is visible
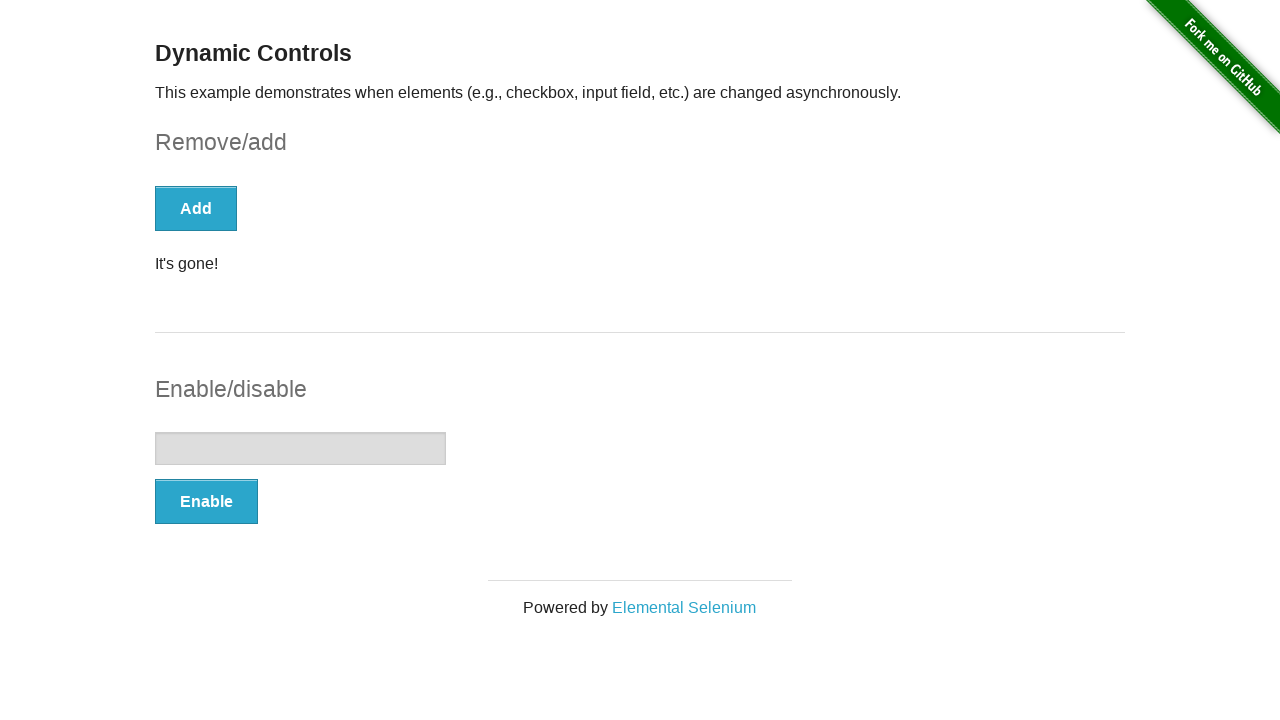

Clicked Add button to restore the dynamic control at (196, 208) on text='Add'
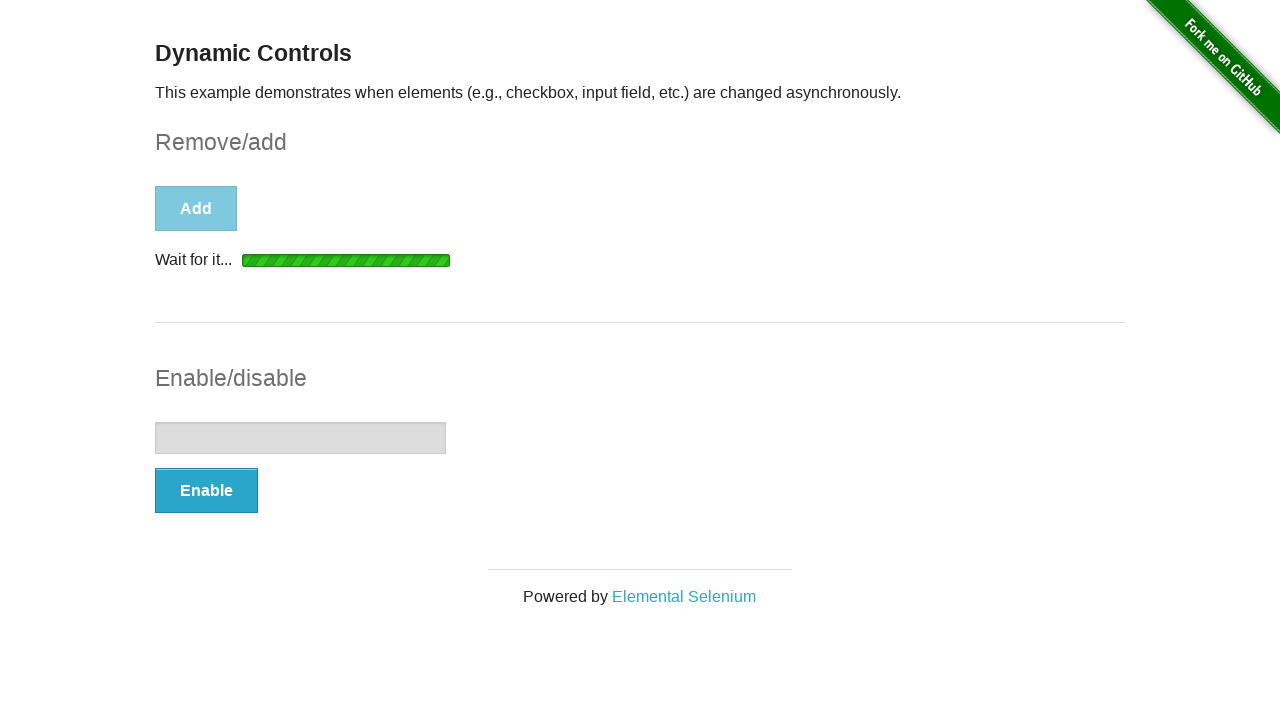

Waited for and confirmed 'It's back!' message is visible
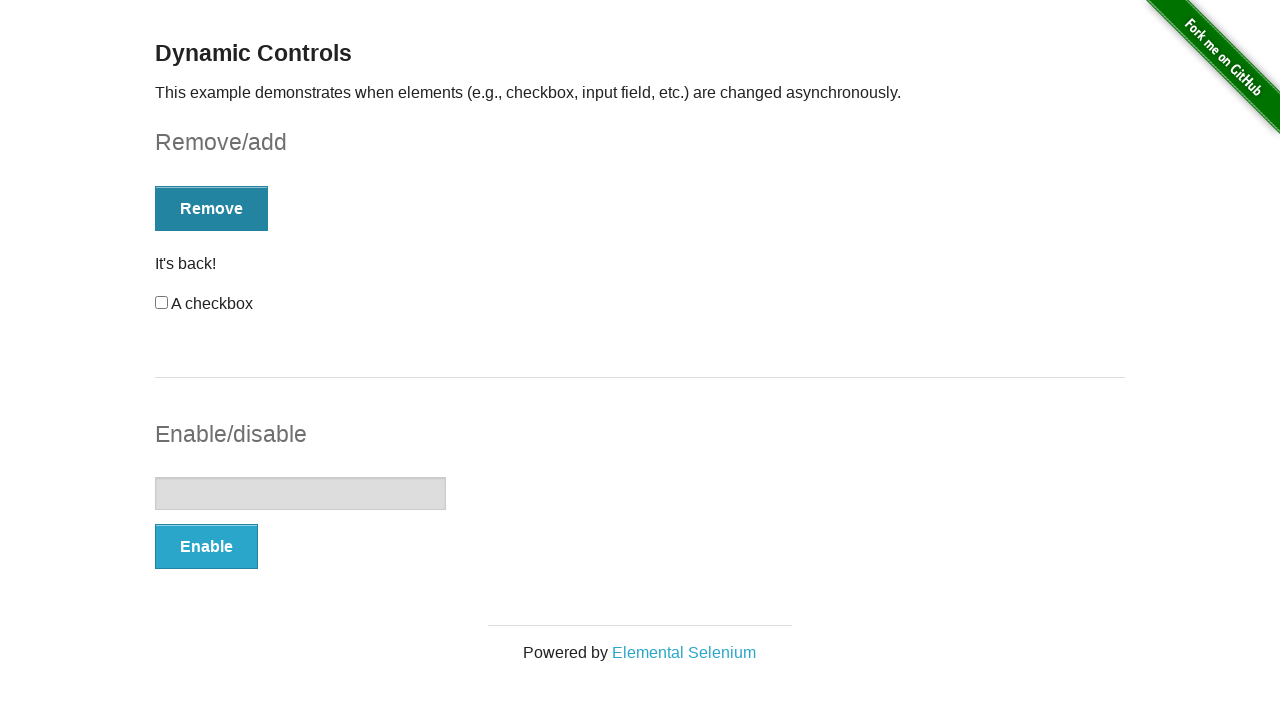

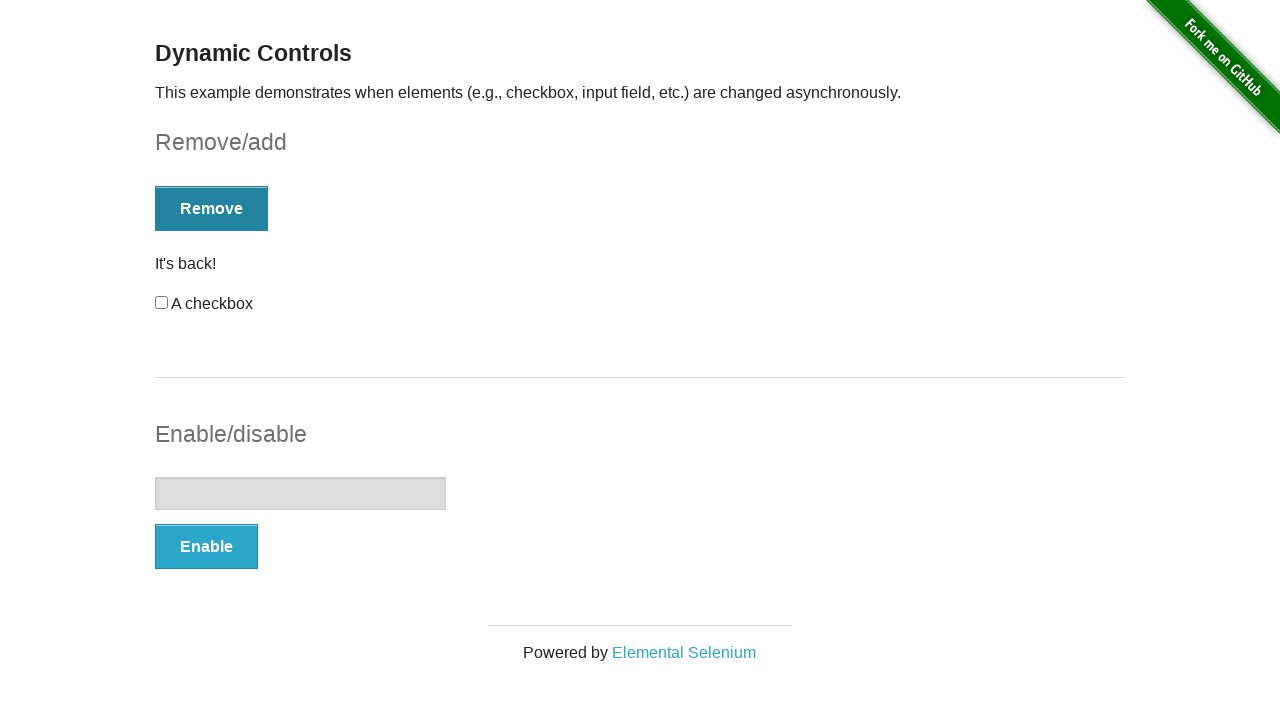